Tests interaction with a TinyMCE WYSIWYG editor by switching to its iframe, clearing existing text, entering new text, and verifying the text was changed.

Starting URL: http://the-internet.herokuapp.com/tinymce

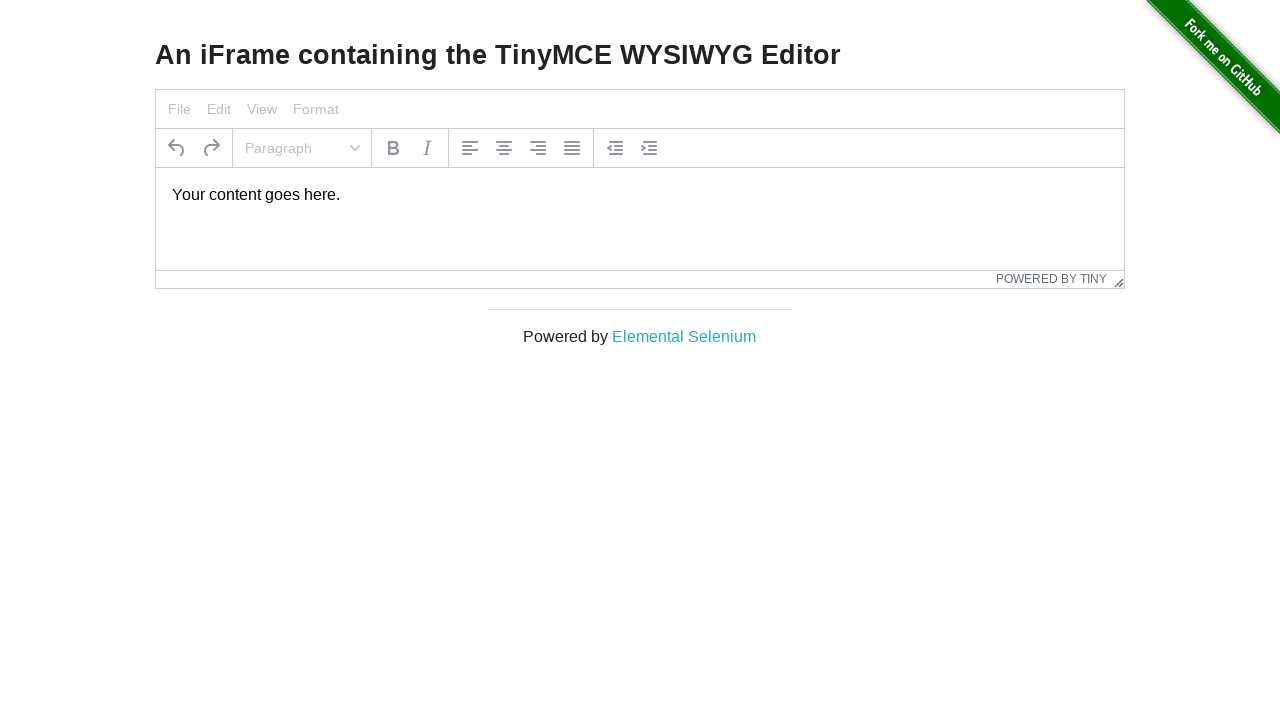

Waited for page DOM to be fully loaded on Rahul Shetty Academy homepage
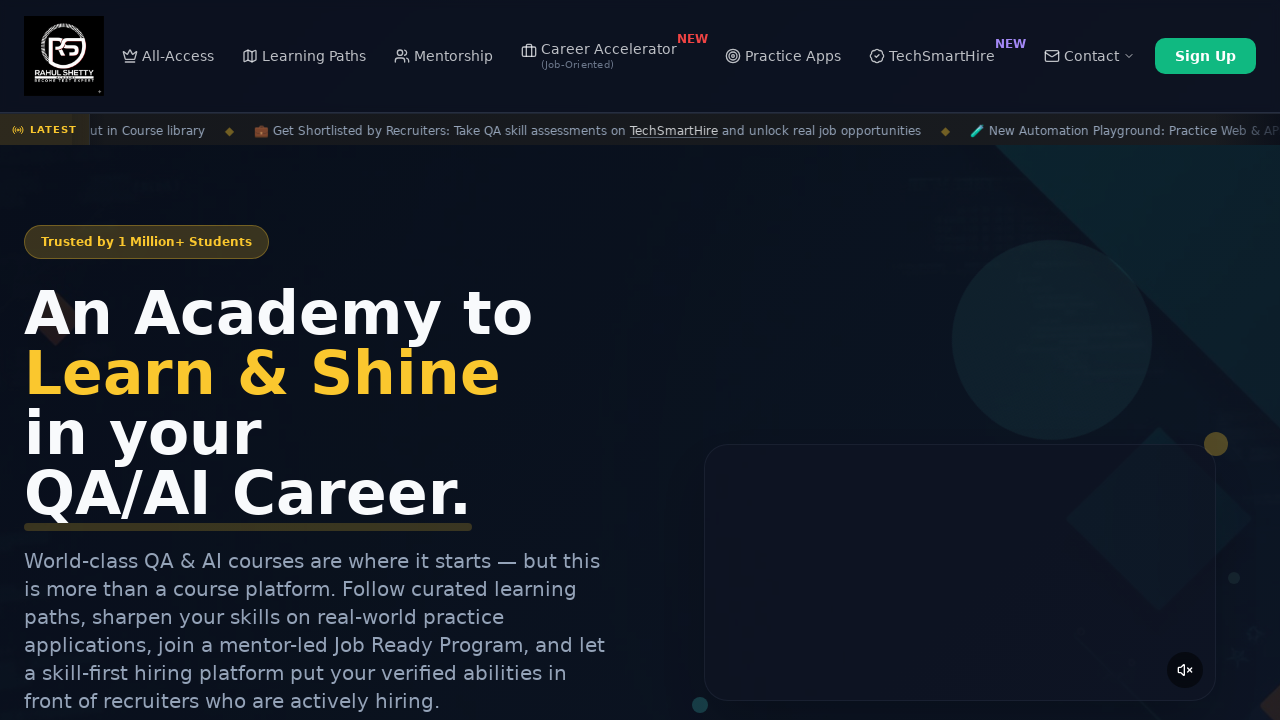

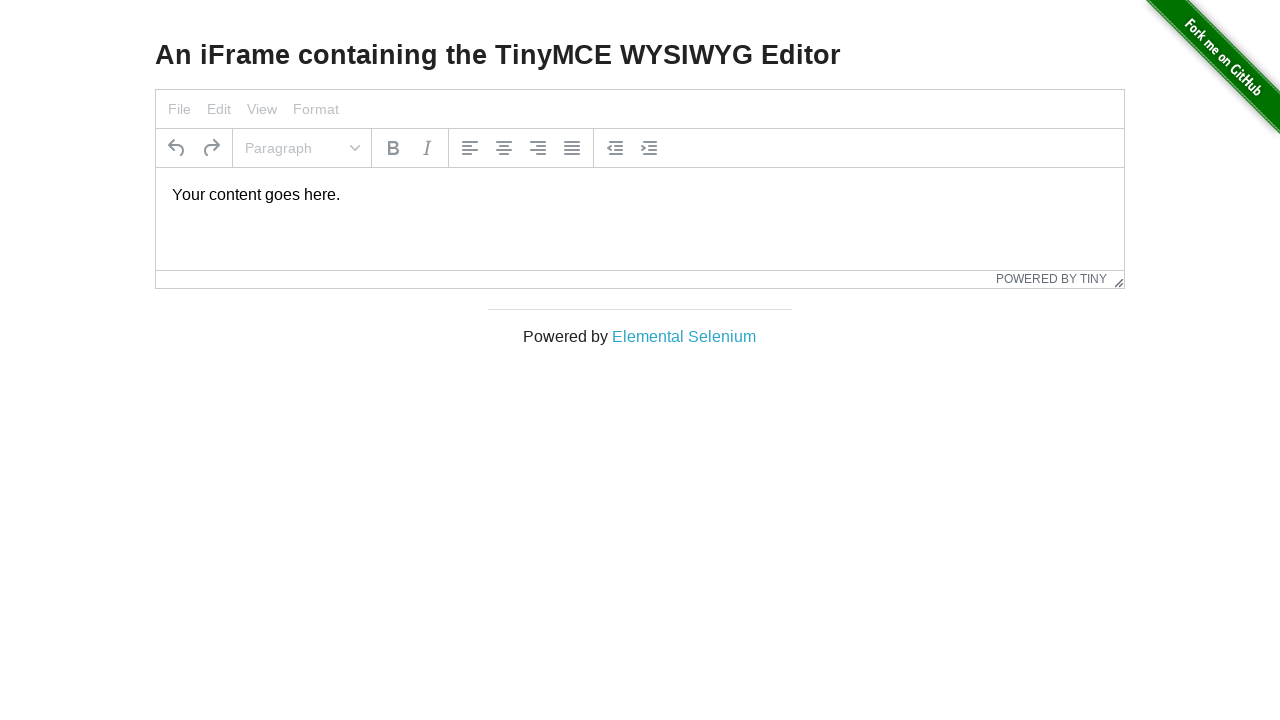